Tests un-marking items as complete by checking and then unchecking a todo item

Starting URL: https://demo.playwright.dev/todomvc

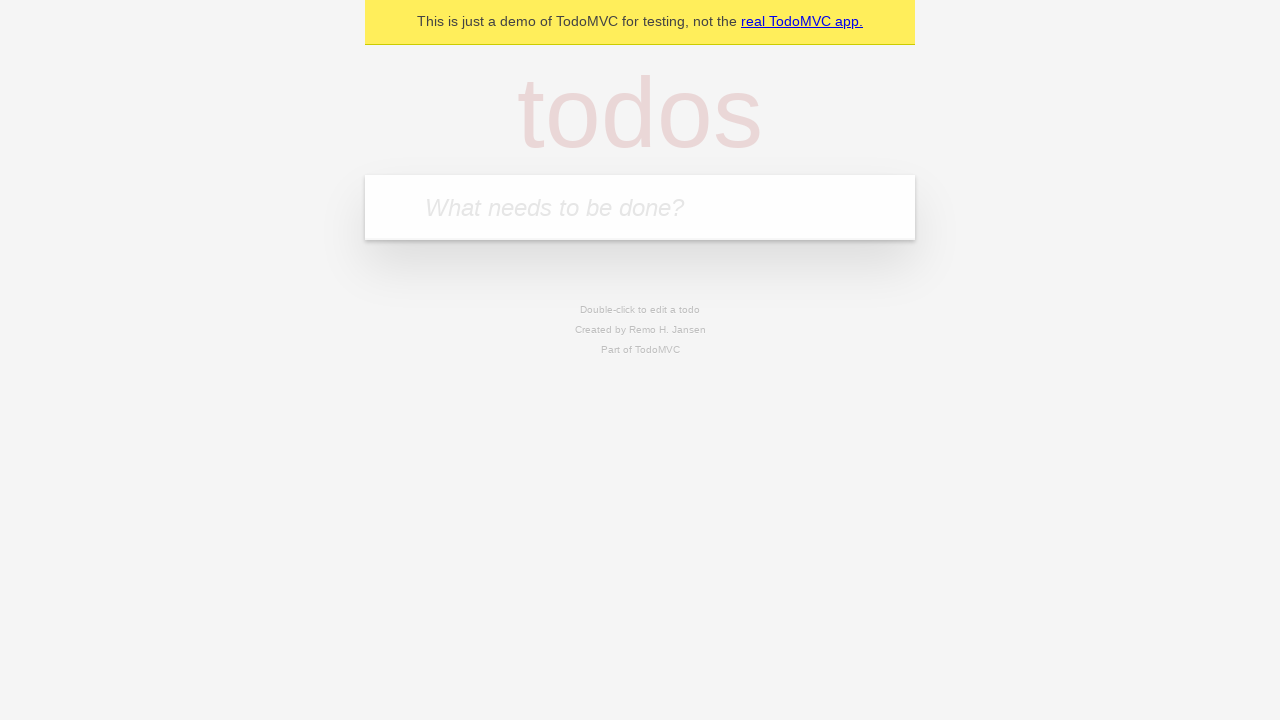

Filled todo input with 'buy some cheese' on internal:attr=[placeholder="What needs to be done?"i]
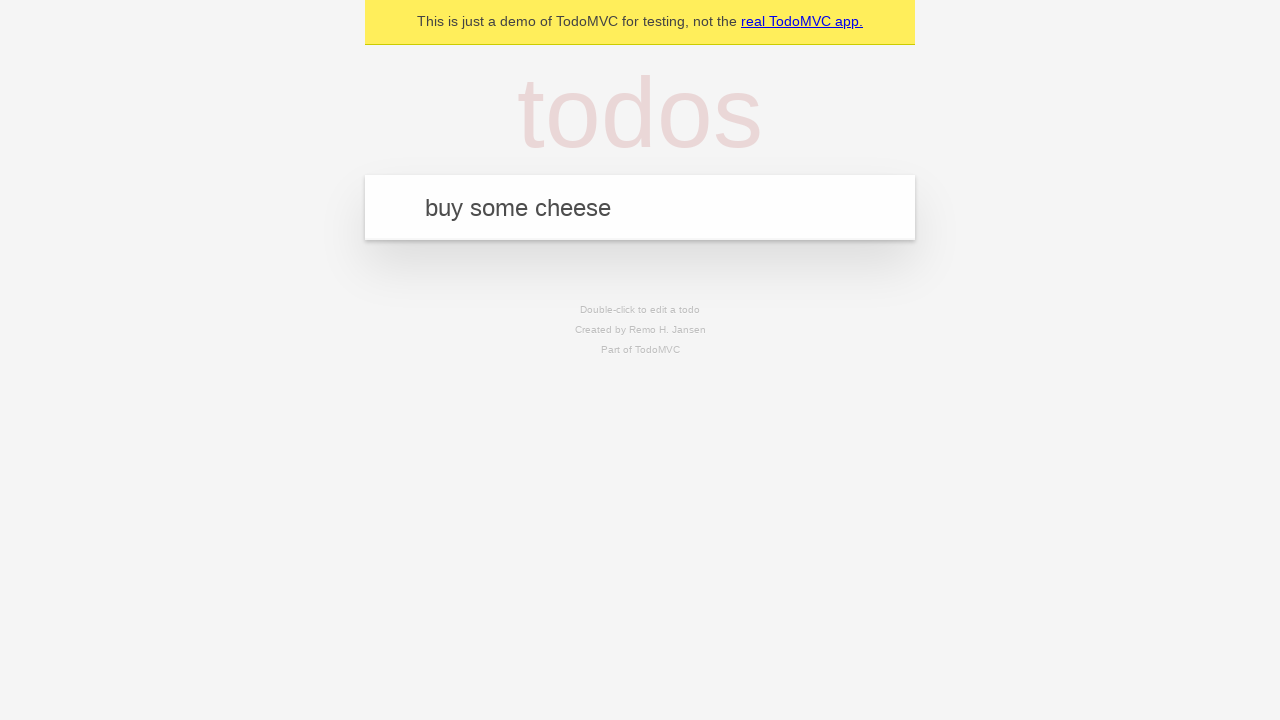

Pressed Enter to create todo 'buy some cheese' on internal:attr=[placeholder="What needs to be done?"i]
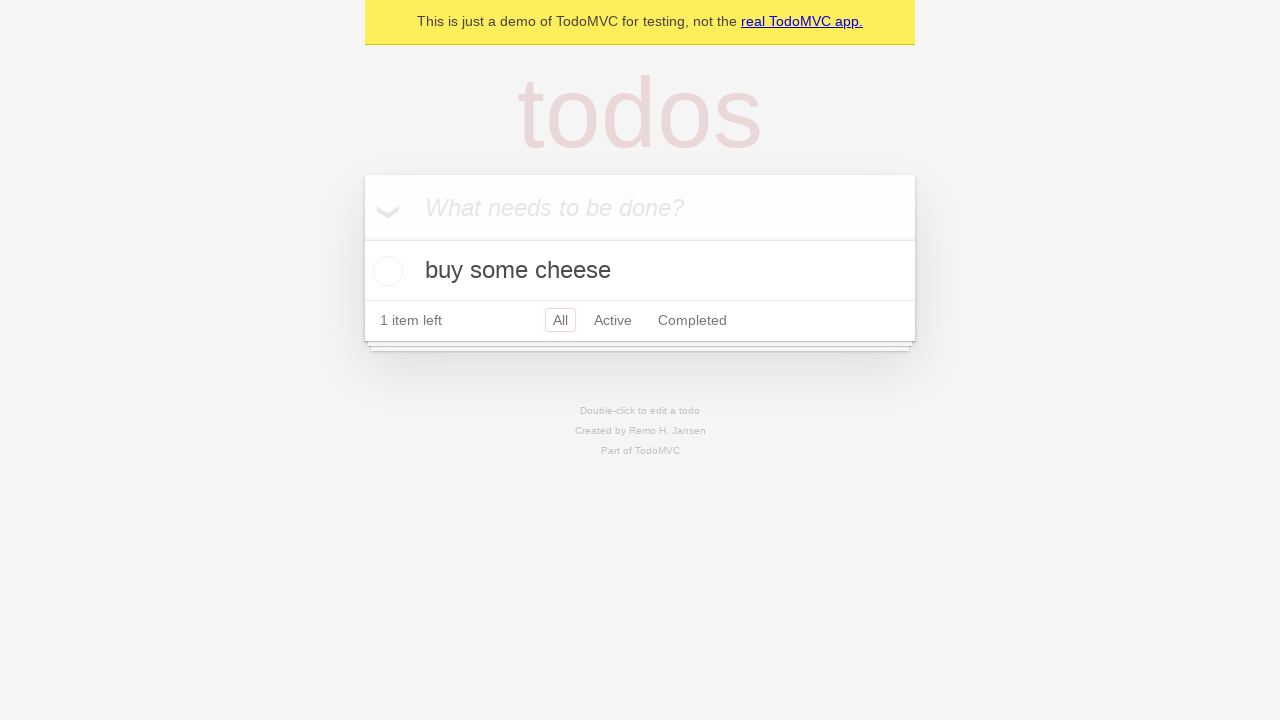

Filled todo input with 'feed the cat' on internal:attr=[placeholder="What needs to be done?"i]
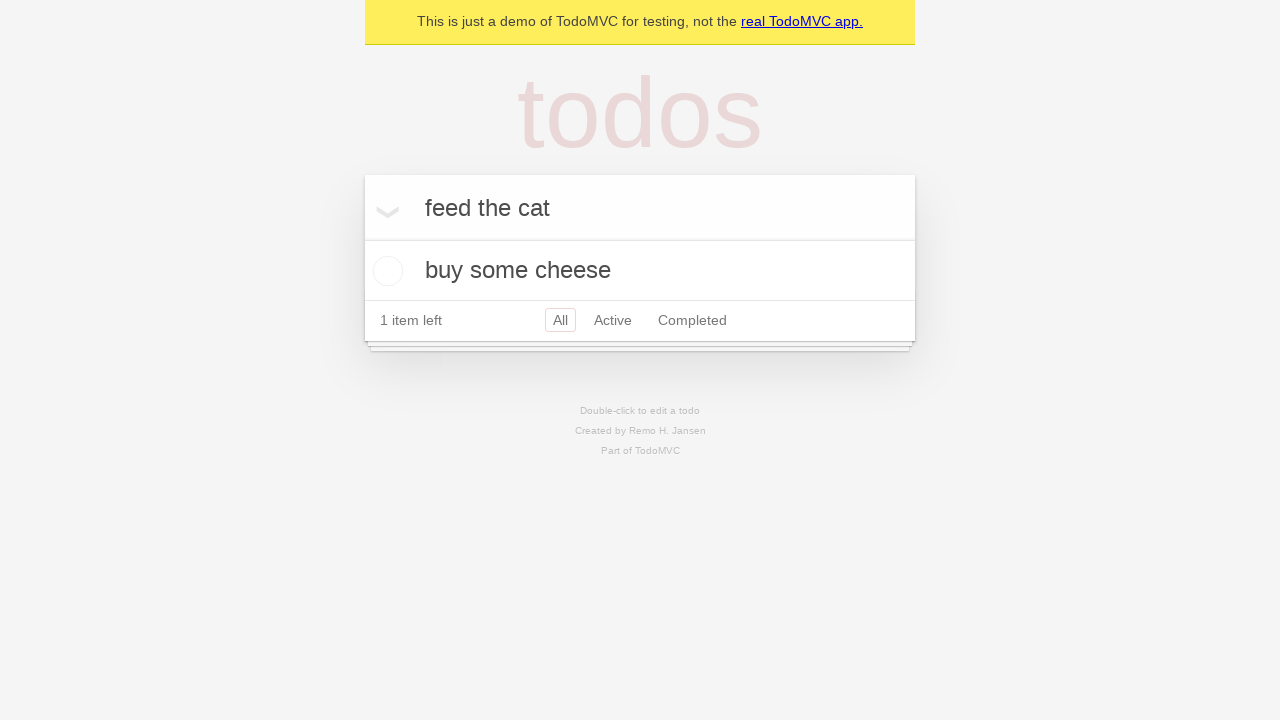

Pressed Enter to create todo 'feed the cat' on internal:attr=[placeholder="What needs to be done?"i]
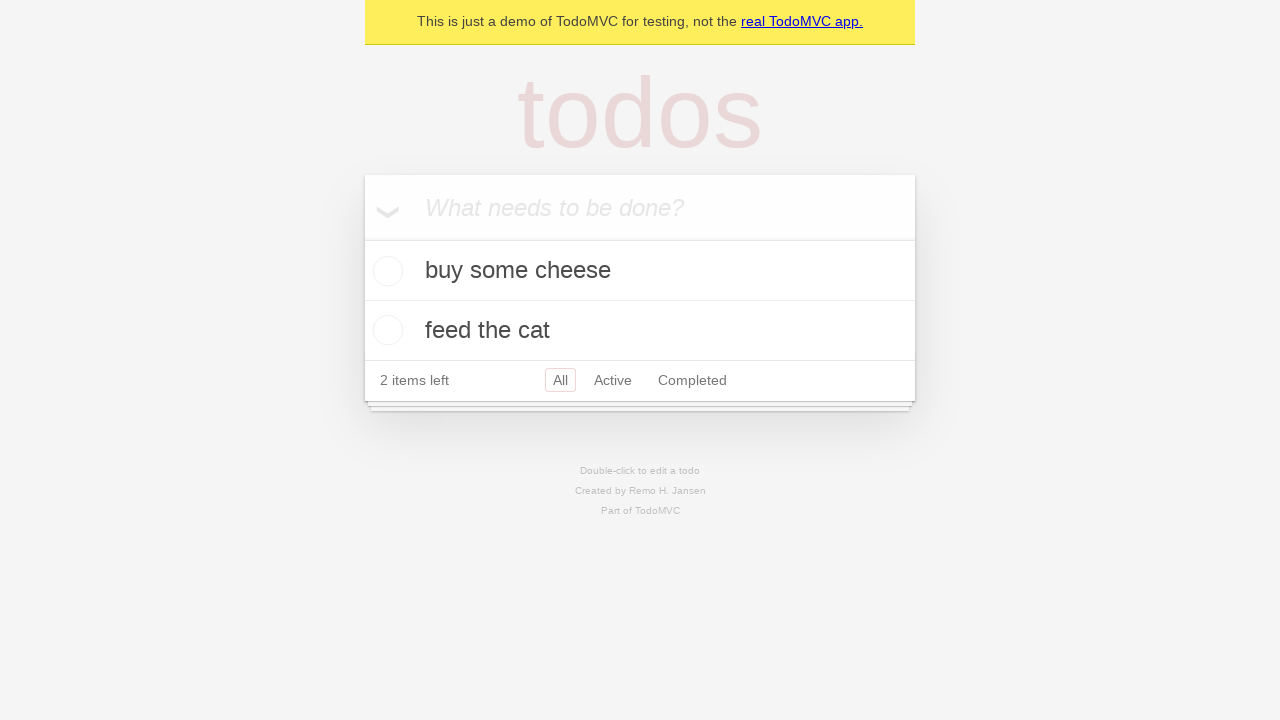

Waited for second todo item to appear
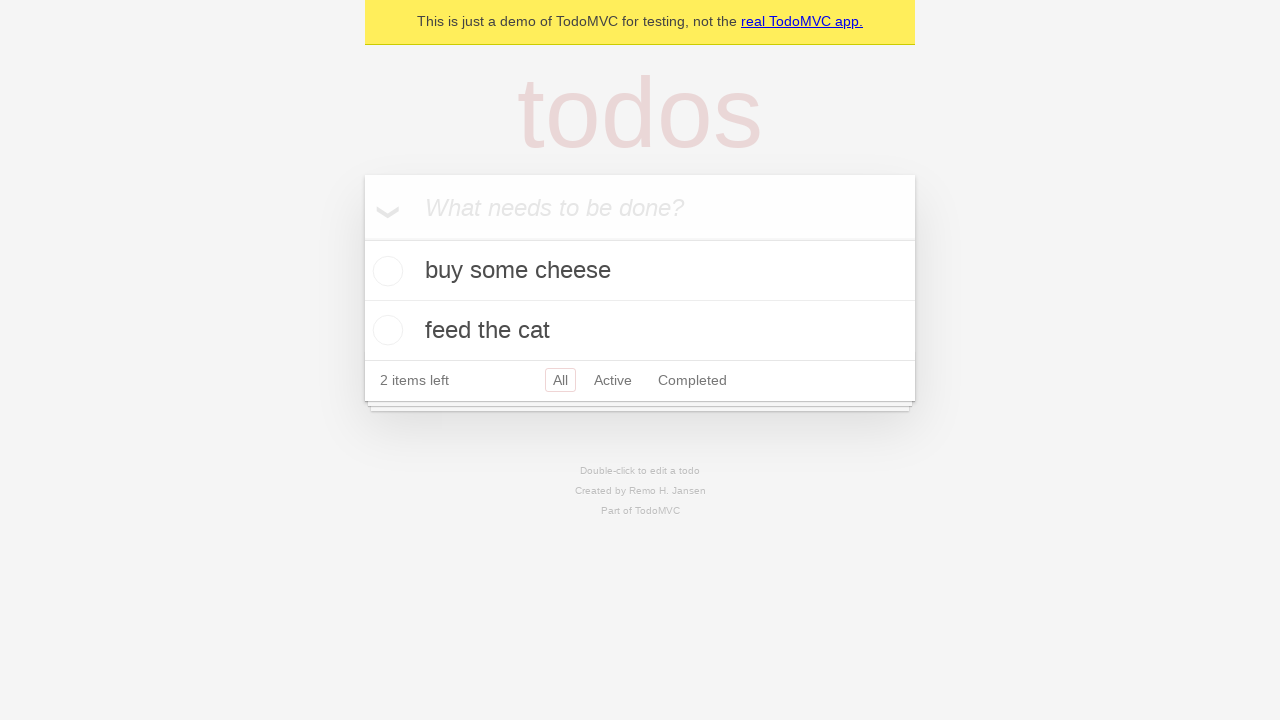

Checked the first todo item checkbox at (385, 271) on internal:testid=[data-testid="todo-item"s] >> nth=0 >> internal:role=checkbox
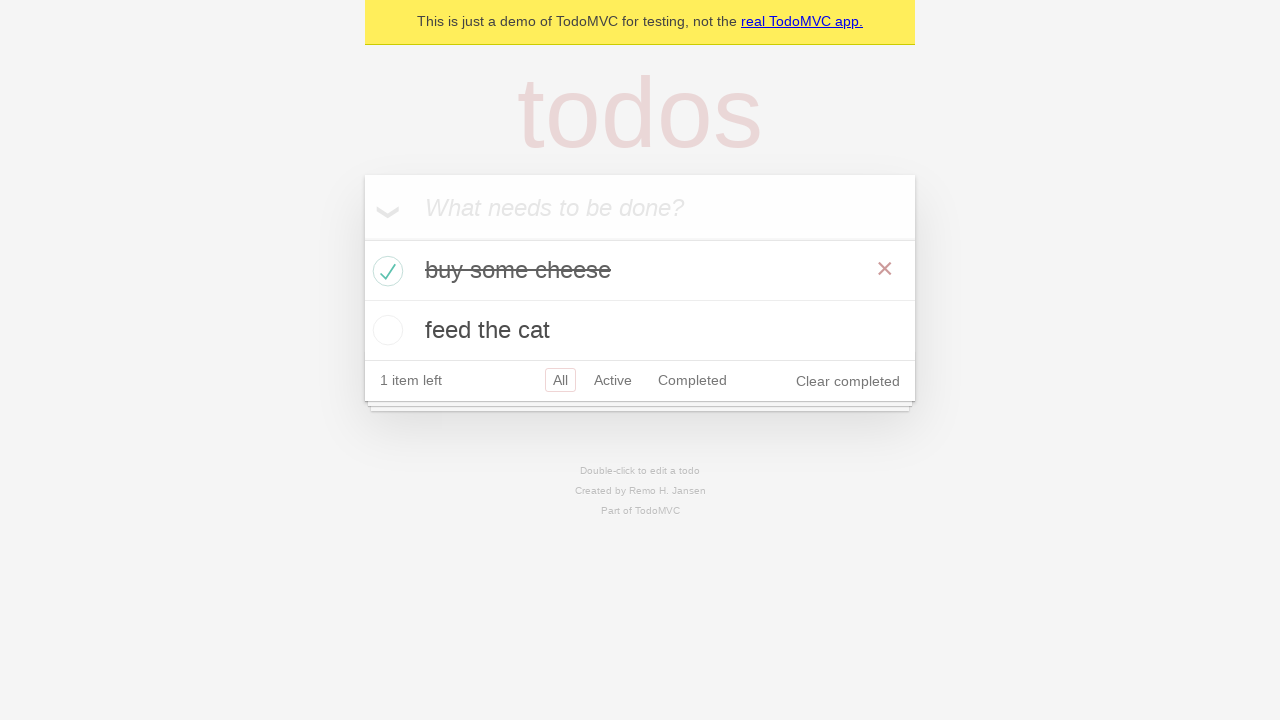

Unchecked the first todo item checkbox to mark it as incomplete at (385, 271) on internal:testid=[data-testid="todo-item"s] >> nth=0 >> internal:role=checkbox
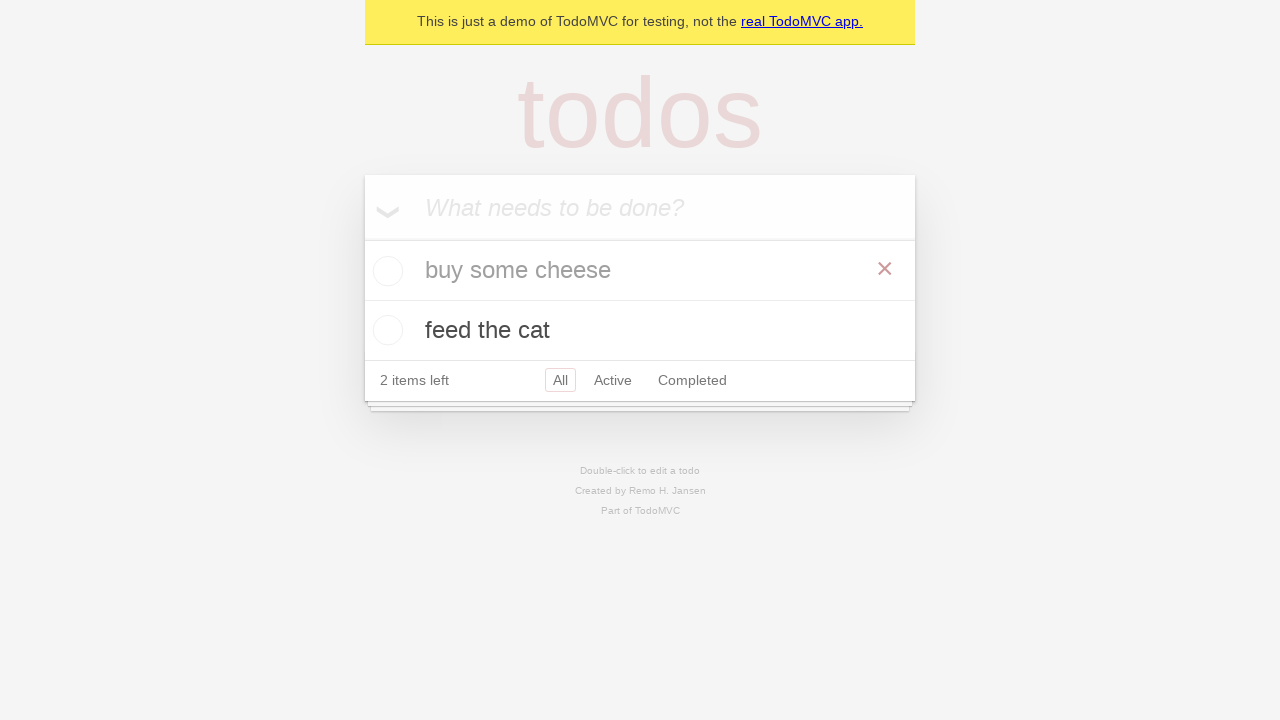

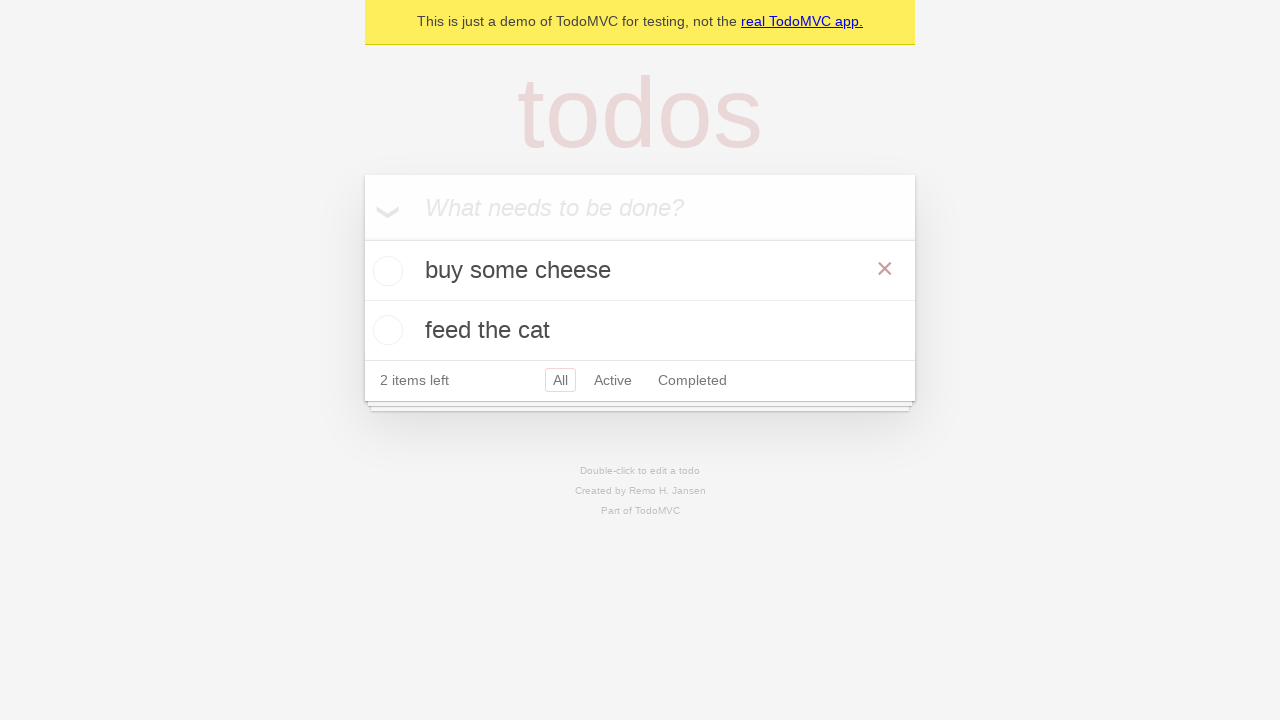